Tests checkbox functionality on a travel booking form by verifying the student discount checkbox can be selected and counting total checkboxes on the page

Starting URL: https://rahulshettyacademy.com/dropdownsPractise/

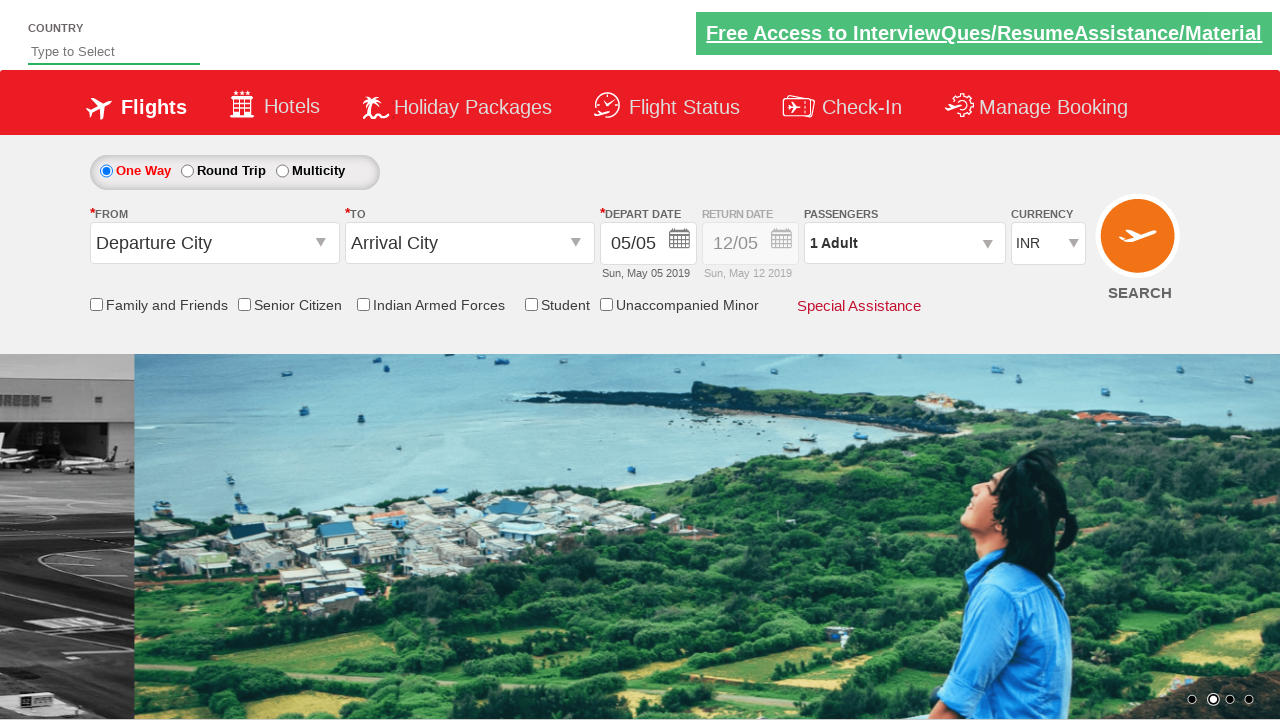

Located student discount checkbox element
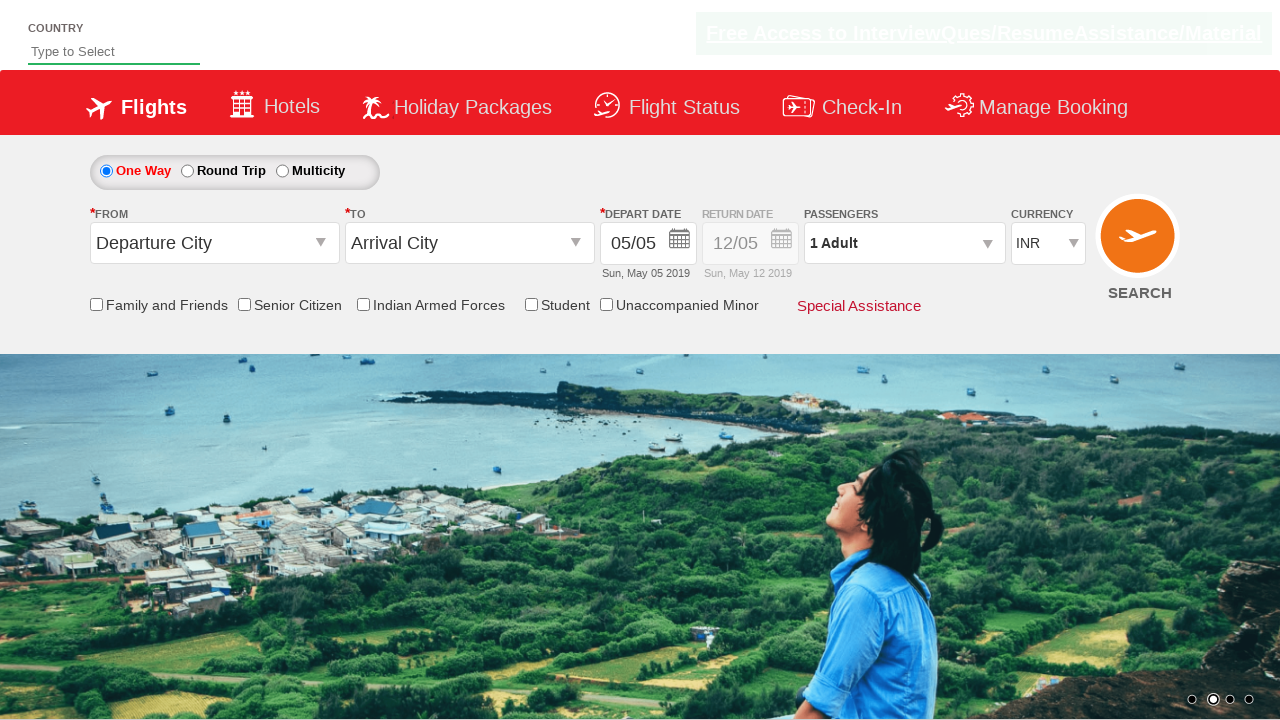

Verified student discount checkbox is initially unchecked
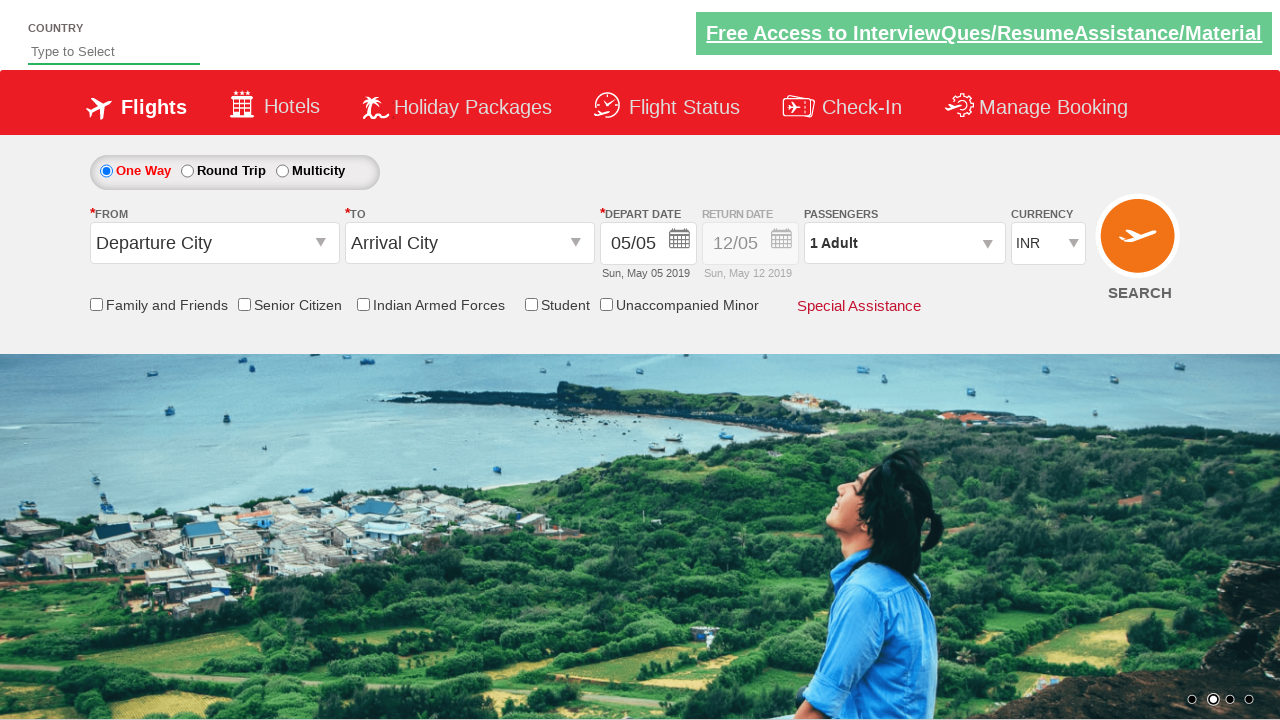

Clicked student discount checkbox at (531, 304) on input#ctl00_mainContent_chk_StudentDiscount
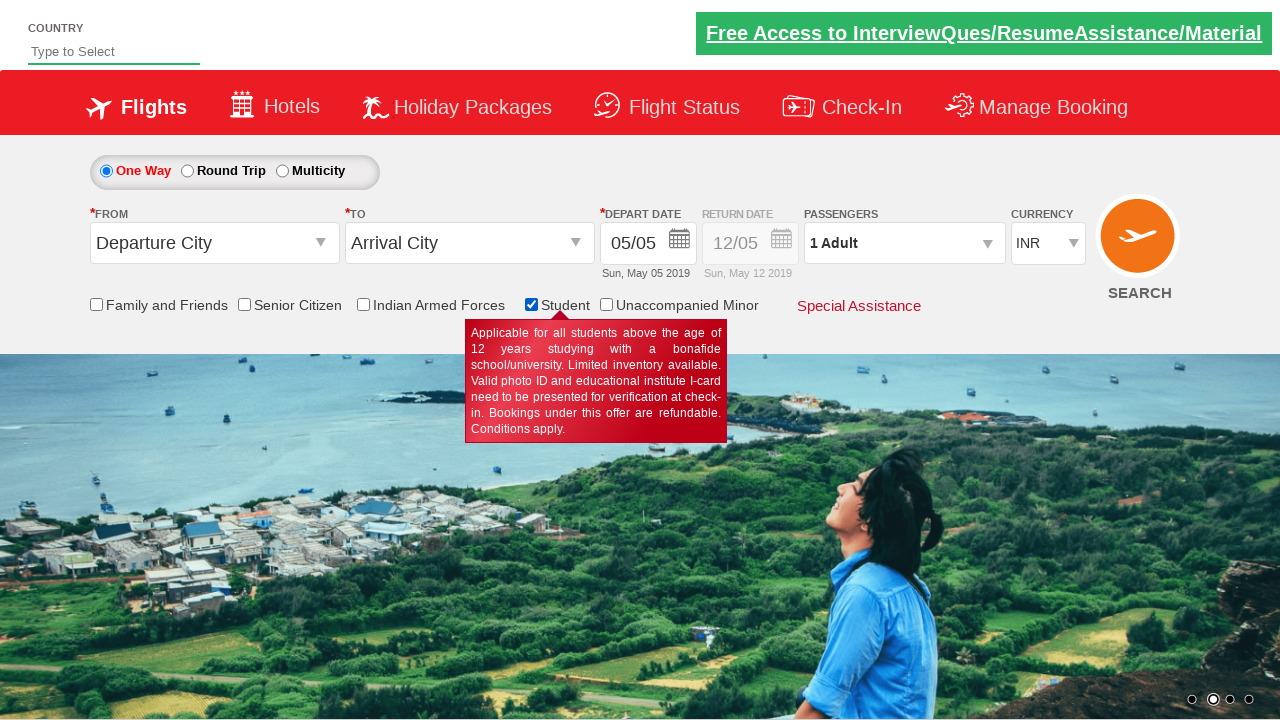

Verified student discount checkbox is now checked
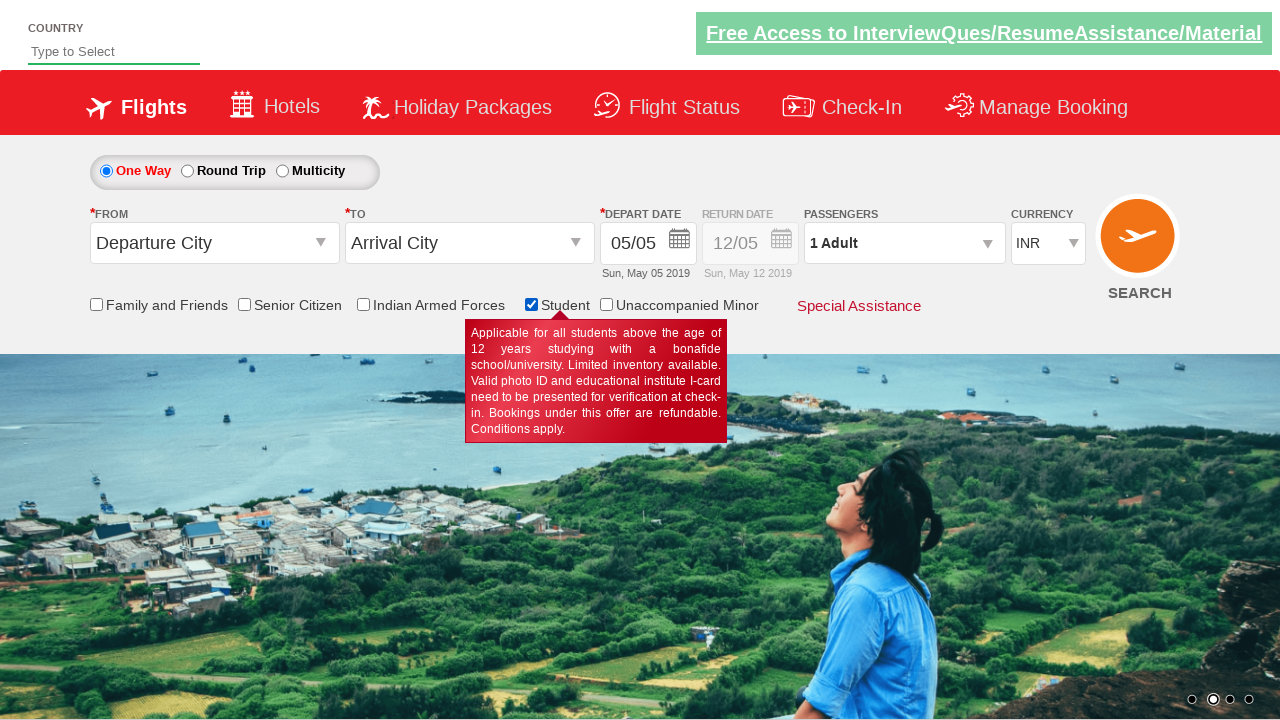

Counted total checkboxes on the page
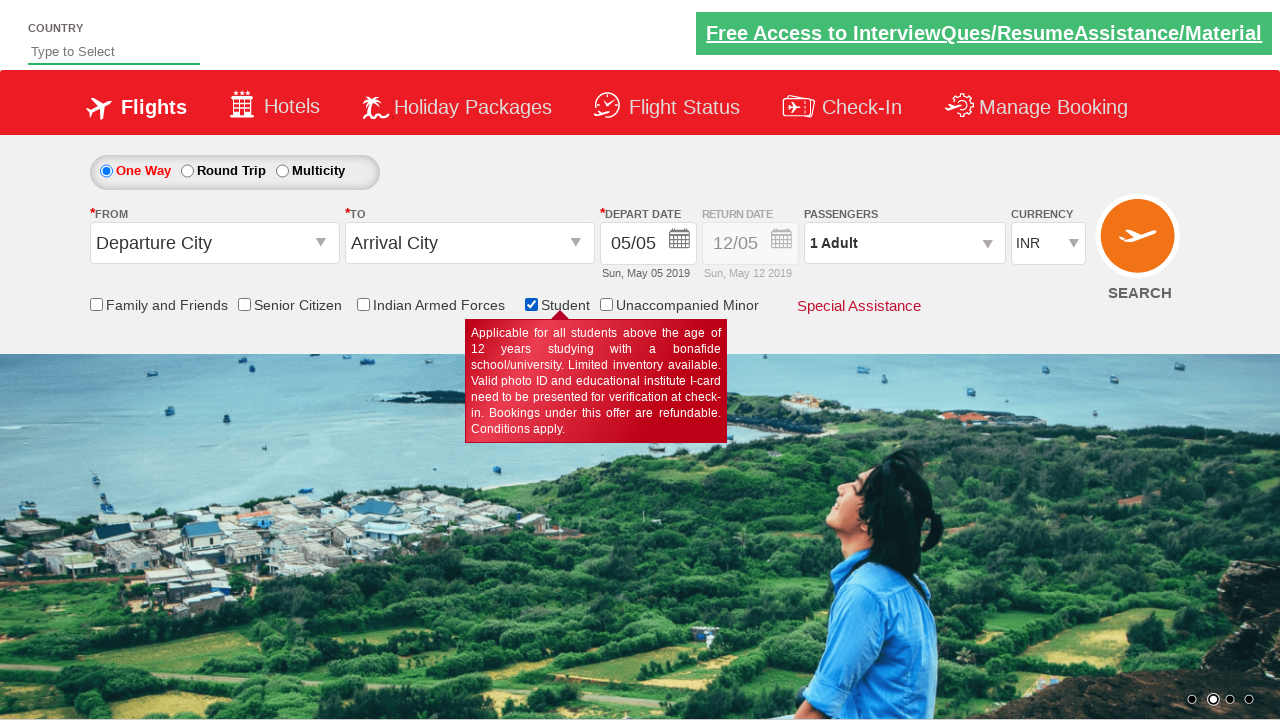

Verified total checkbox count is 6
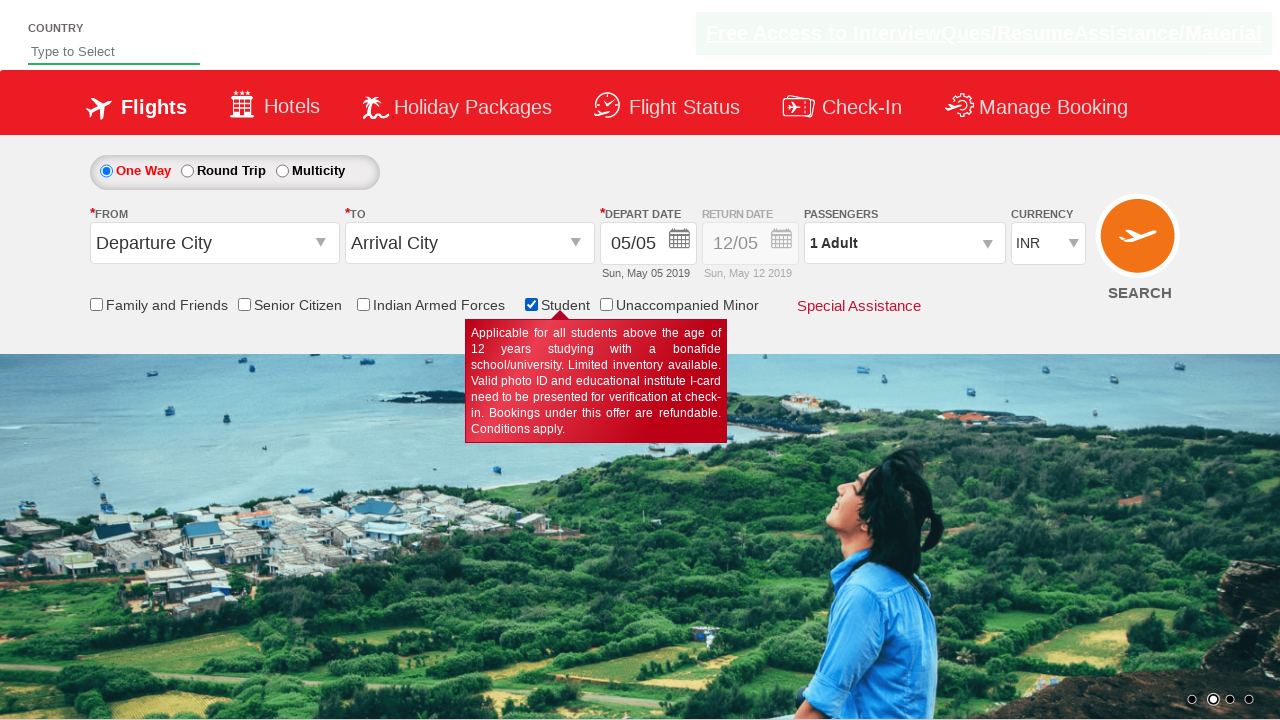

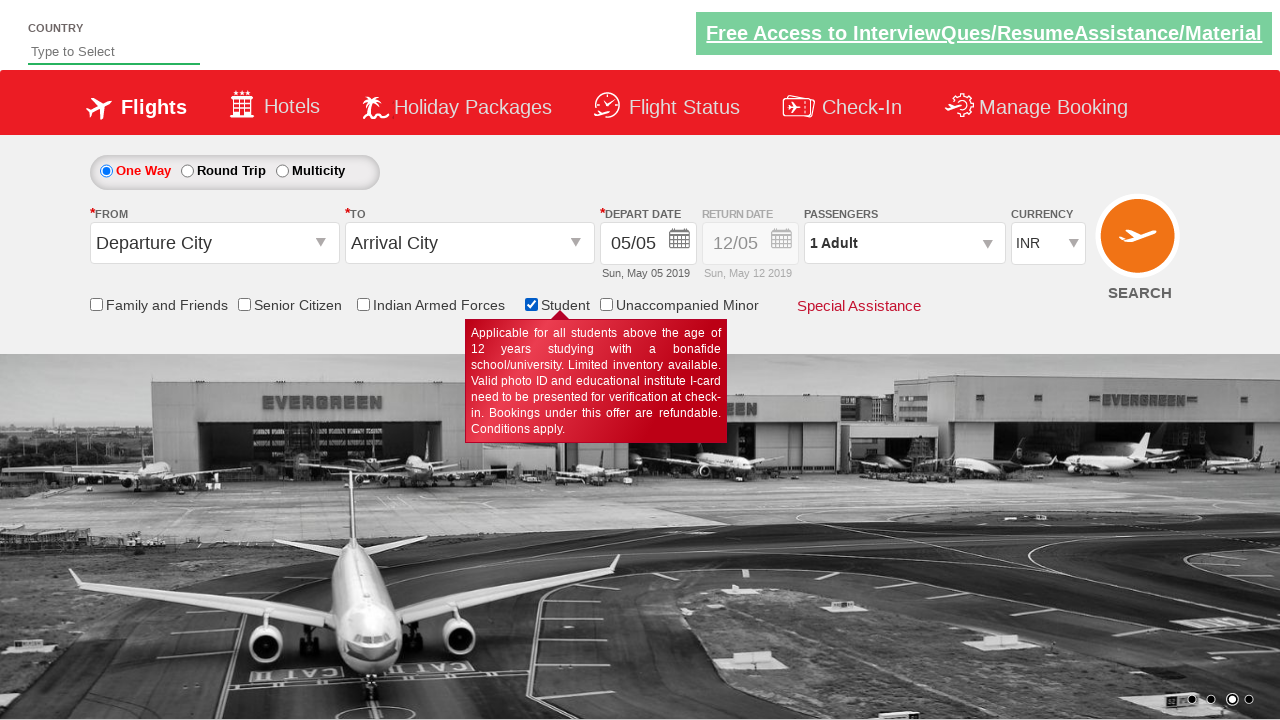